Tests checkbox functionality by selecting Option 2 and Option 3, then verifying the result message displays the selected options

Starting URL: https://kristinek.github.io/site/examples/actions

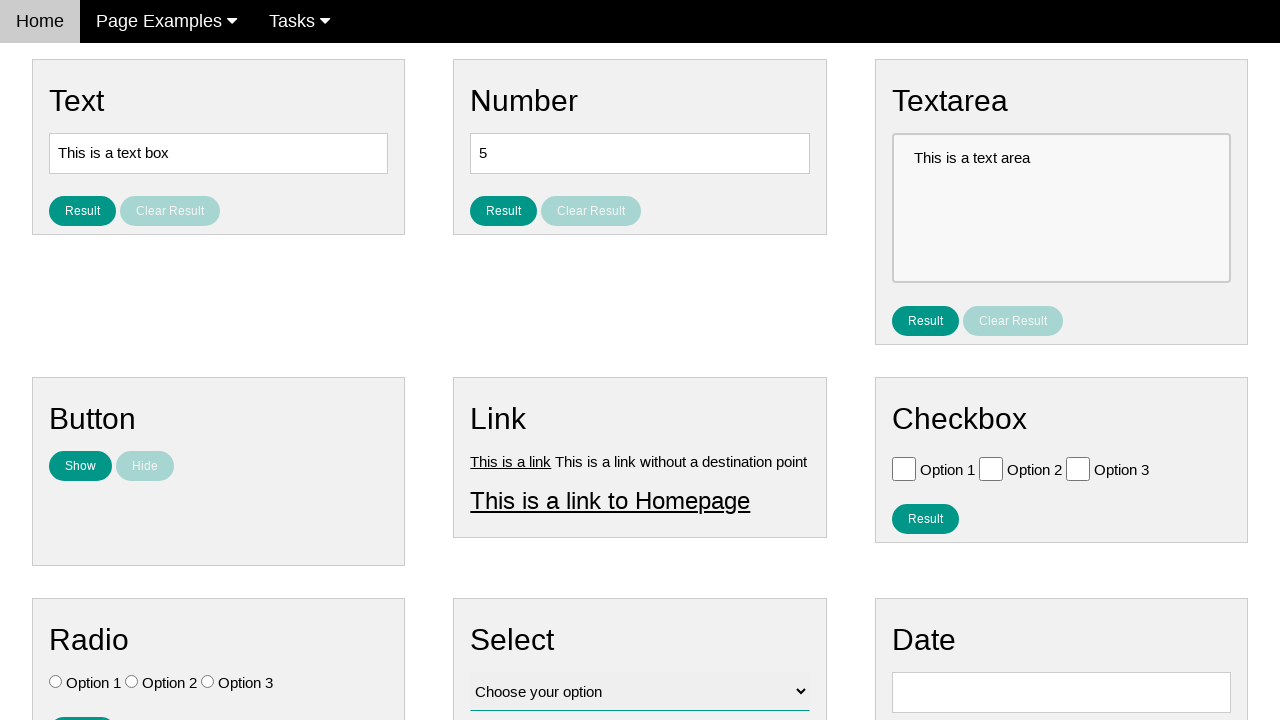

Navigated to checkbox actions example page
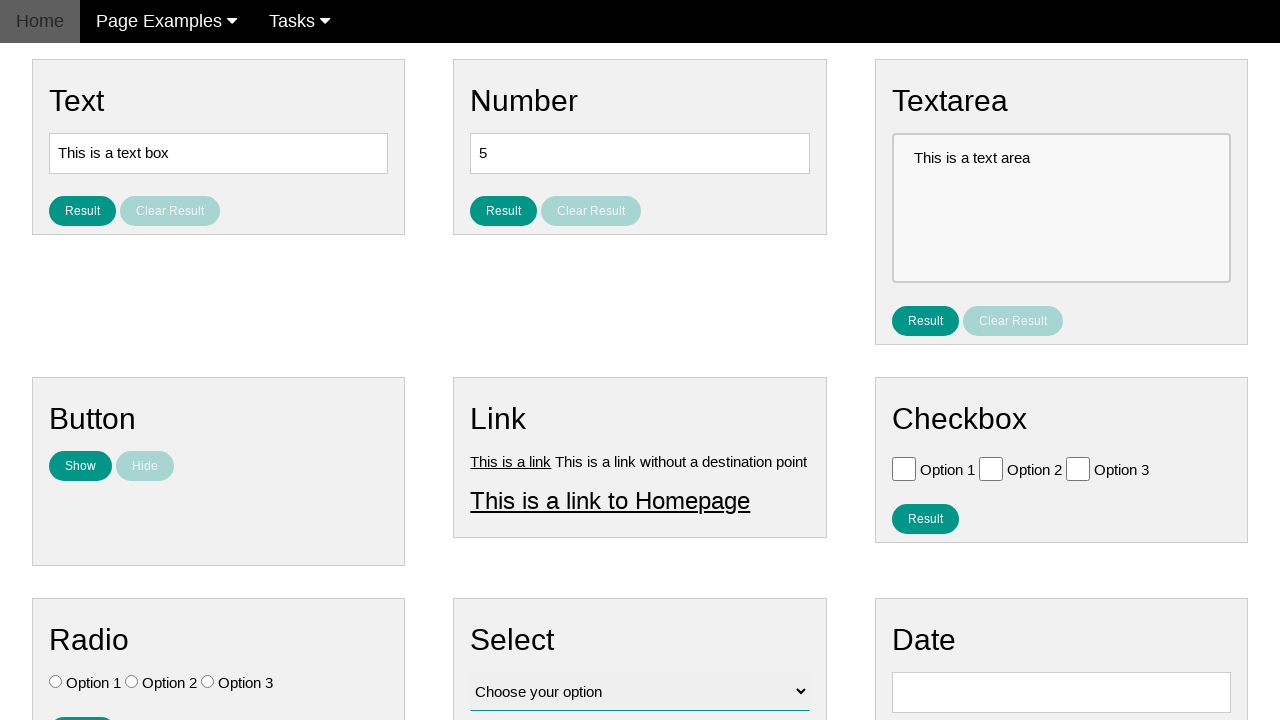

Located all checkboxes on the page
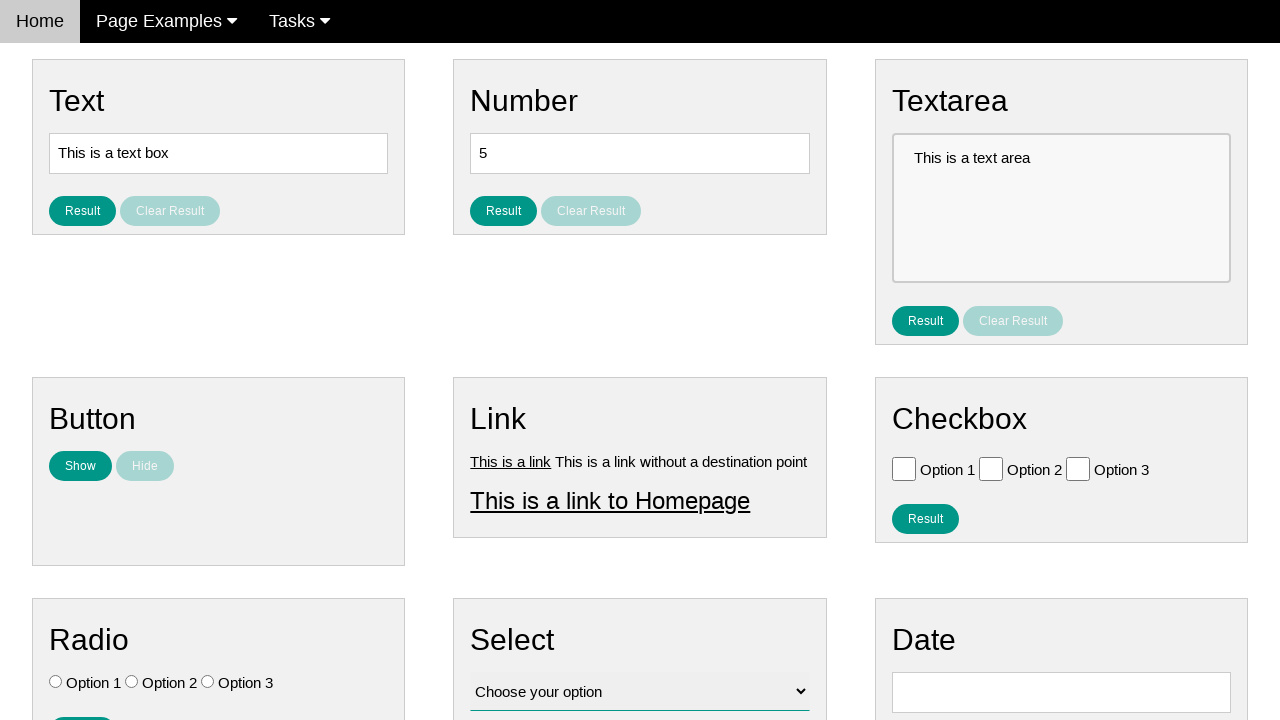

Verified all checkboxes are initially unchecked
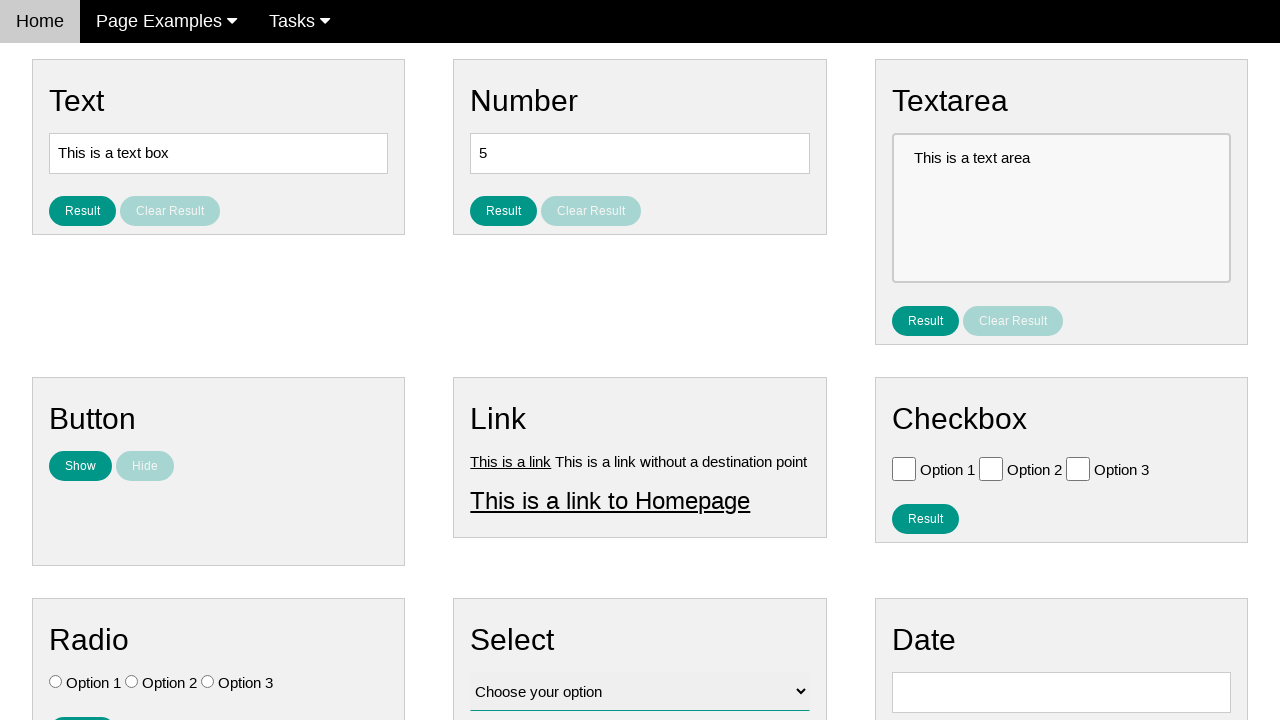

Clicked Option 2 checkbox at (991, 468) on .w3-check[type='checkbox'] >> nth=1
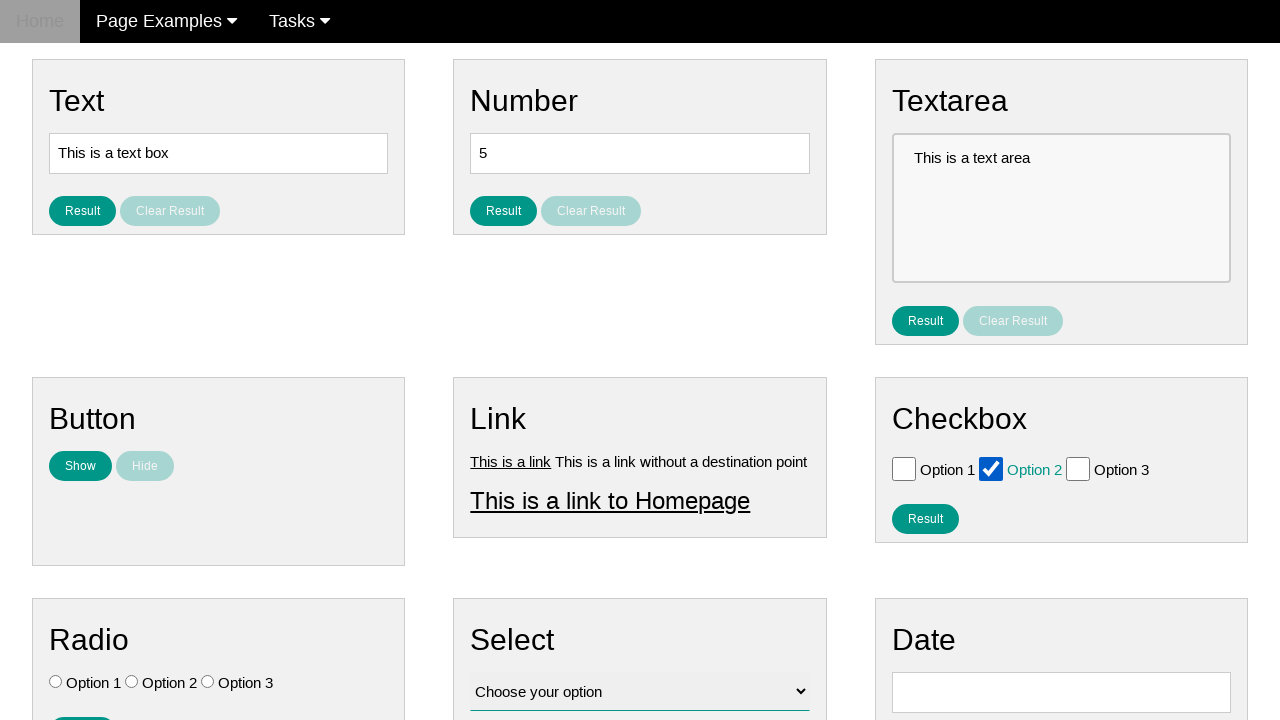

Verified Option 1 is unchecked
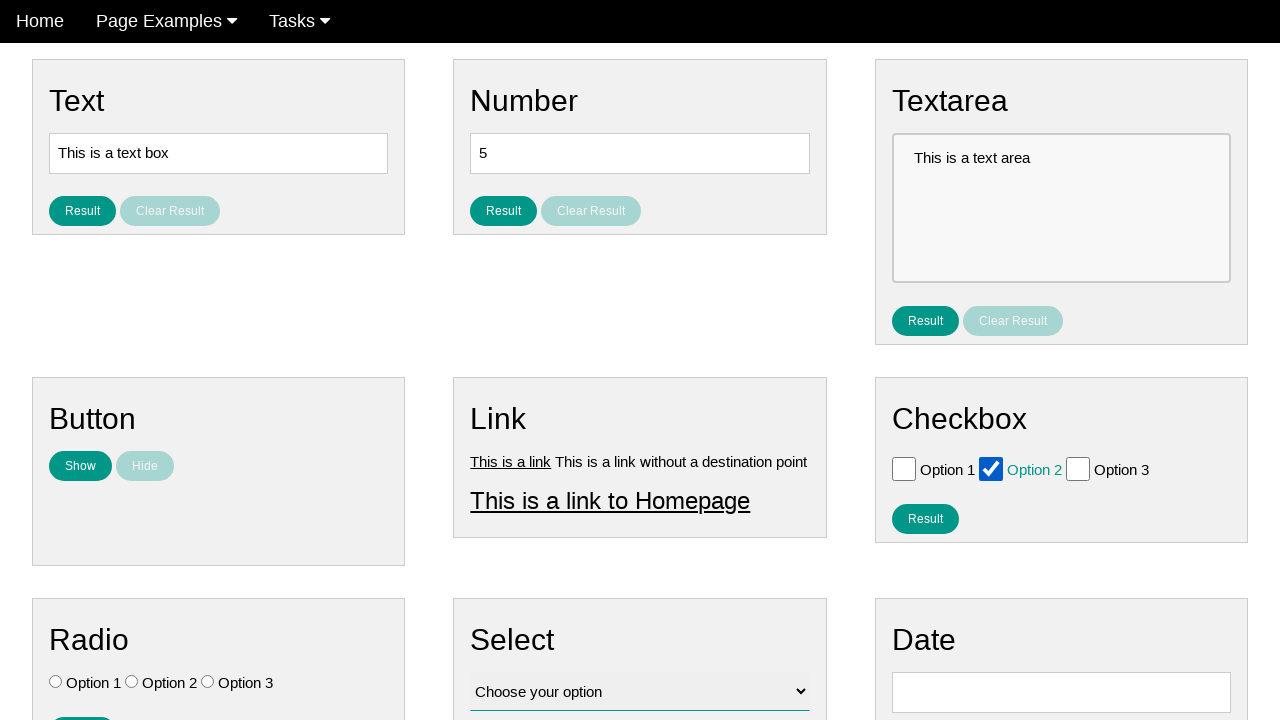

Verified Option 2 is checked
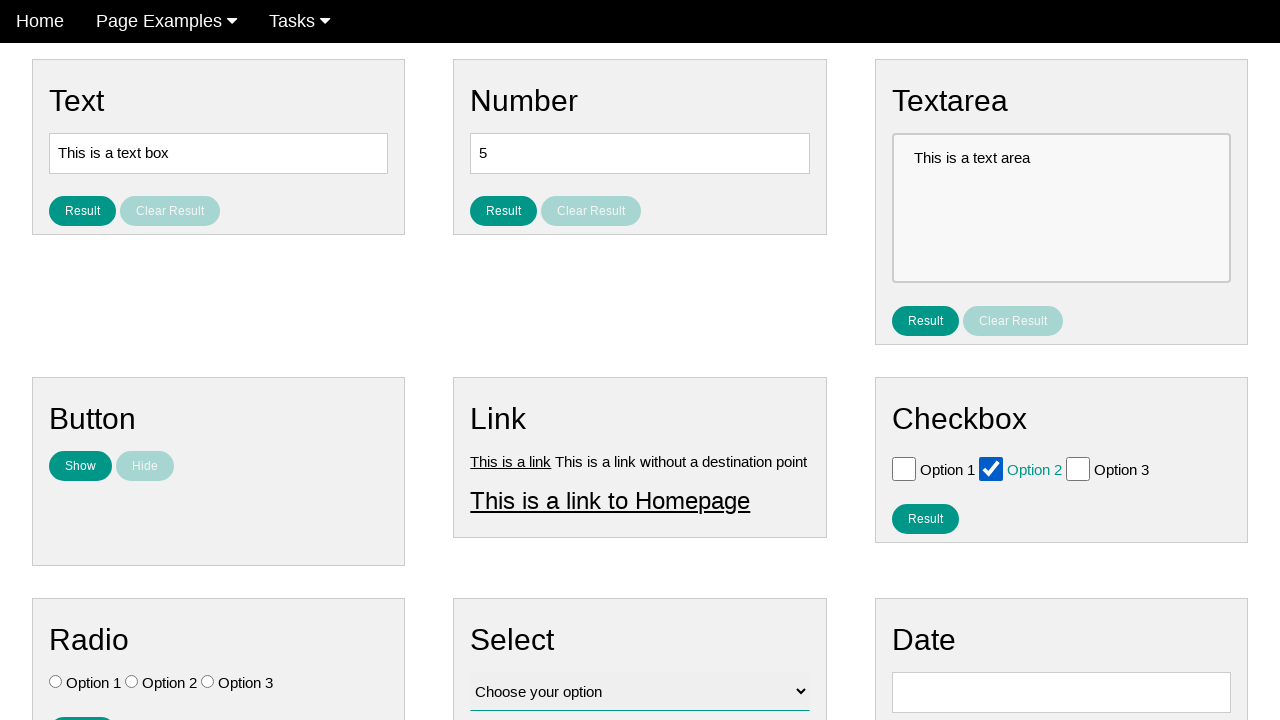

Verified Option 3 is unchecked
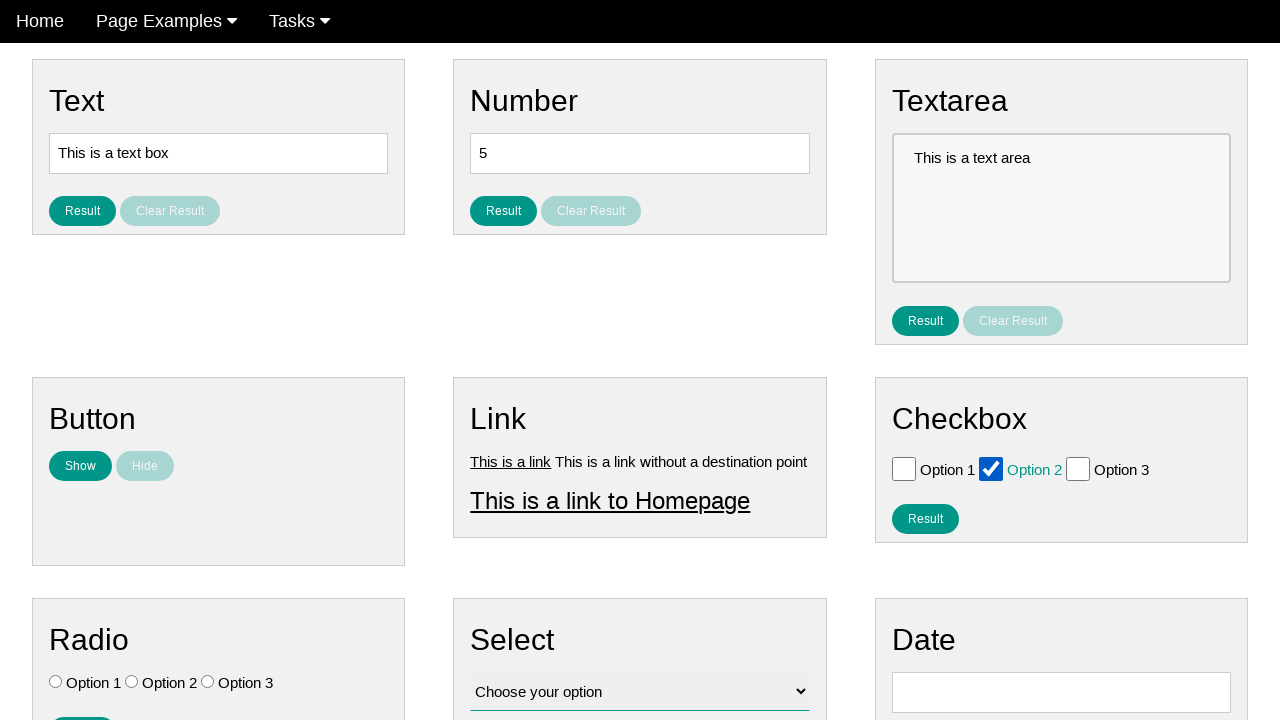

Clicked Option 3 checkbox at (1078, 468) on .w3-check[type='checkbox'] >> nth=2
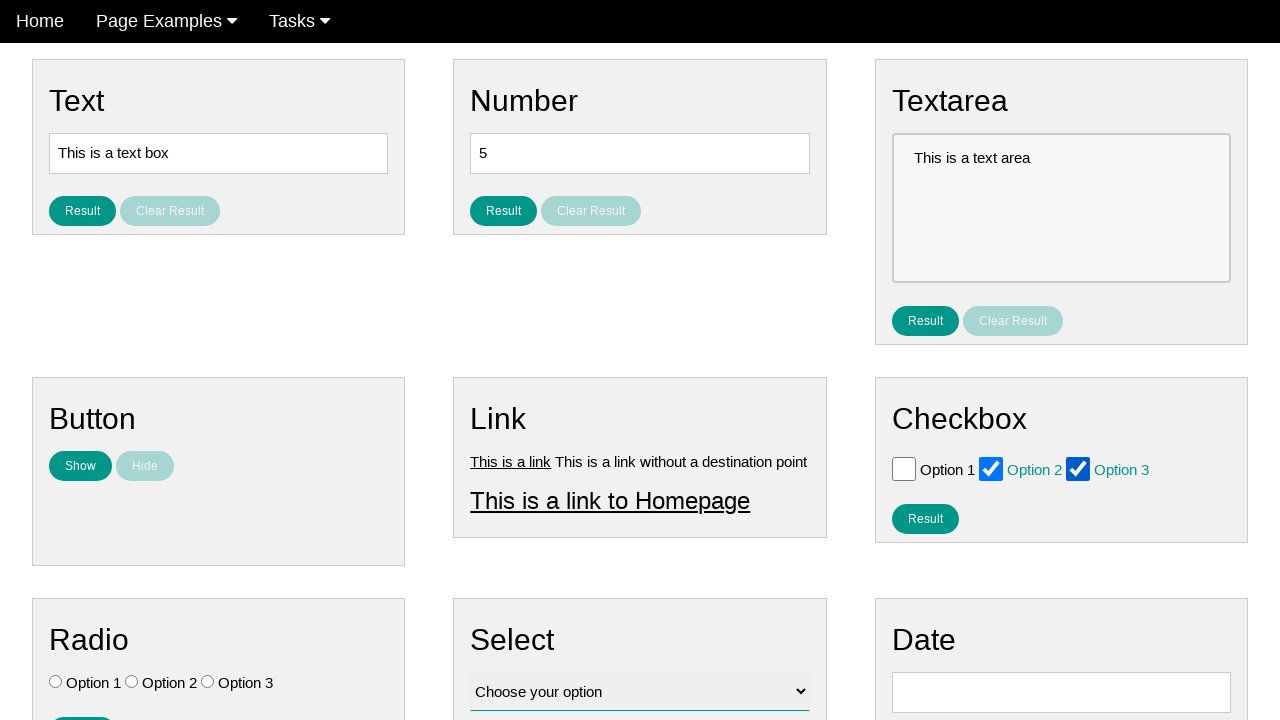

Clicked result button to display selected options at (925, 518) on #result_button_checkbox
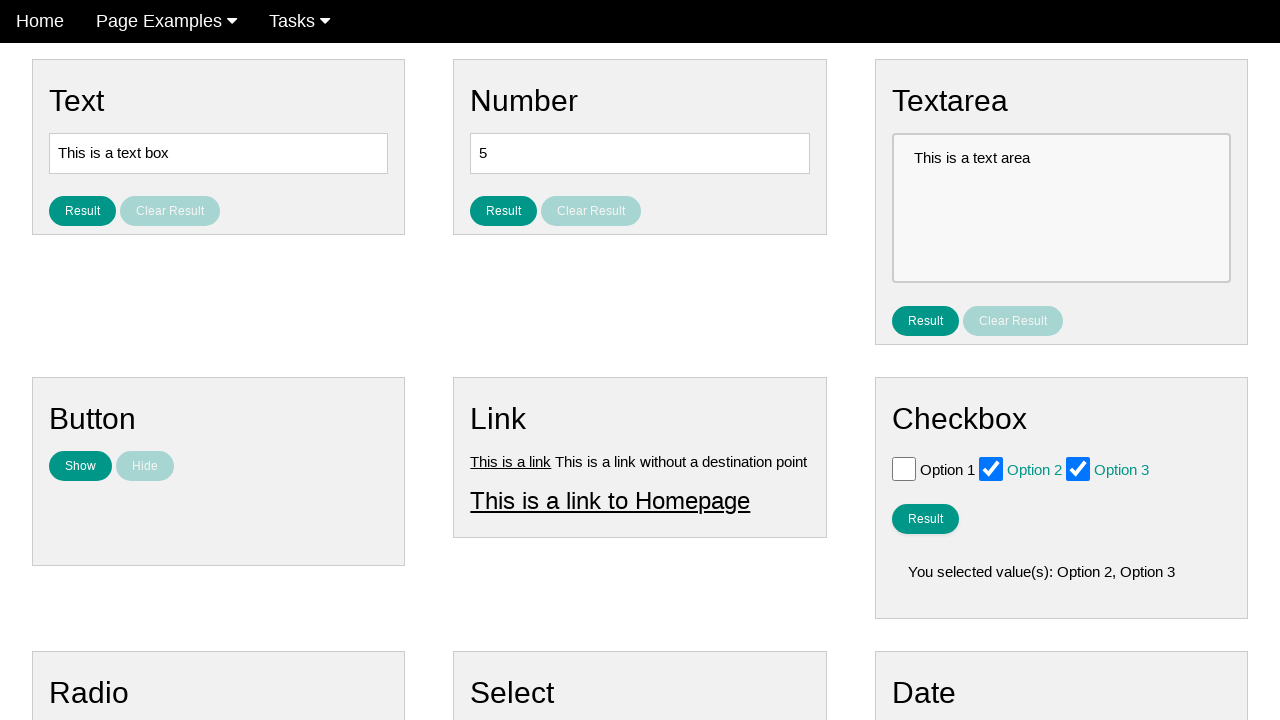

Retrieved result text from result message
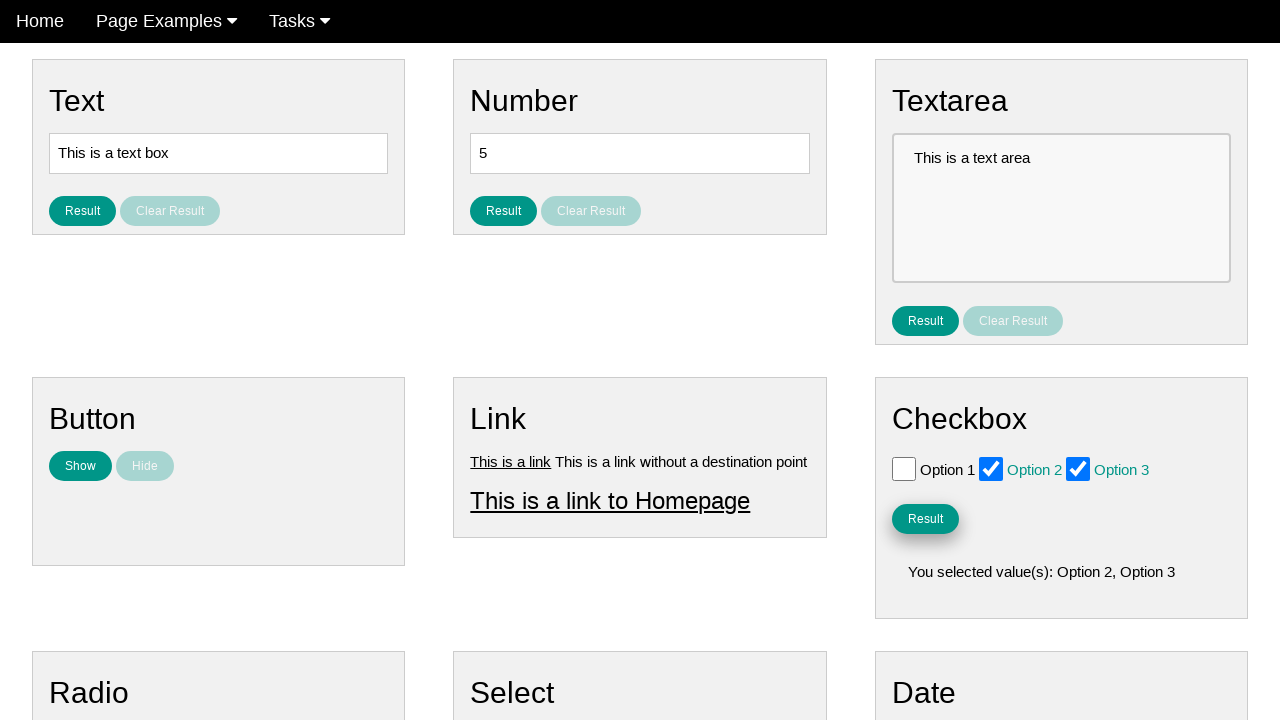

Verified result message displays 'You selected value(s): Option 2, Option 3'
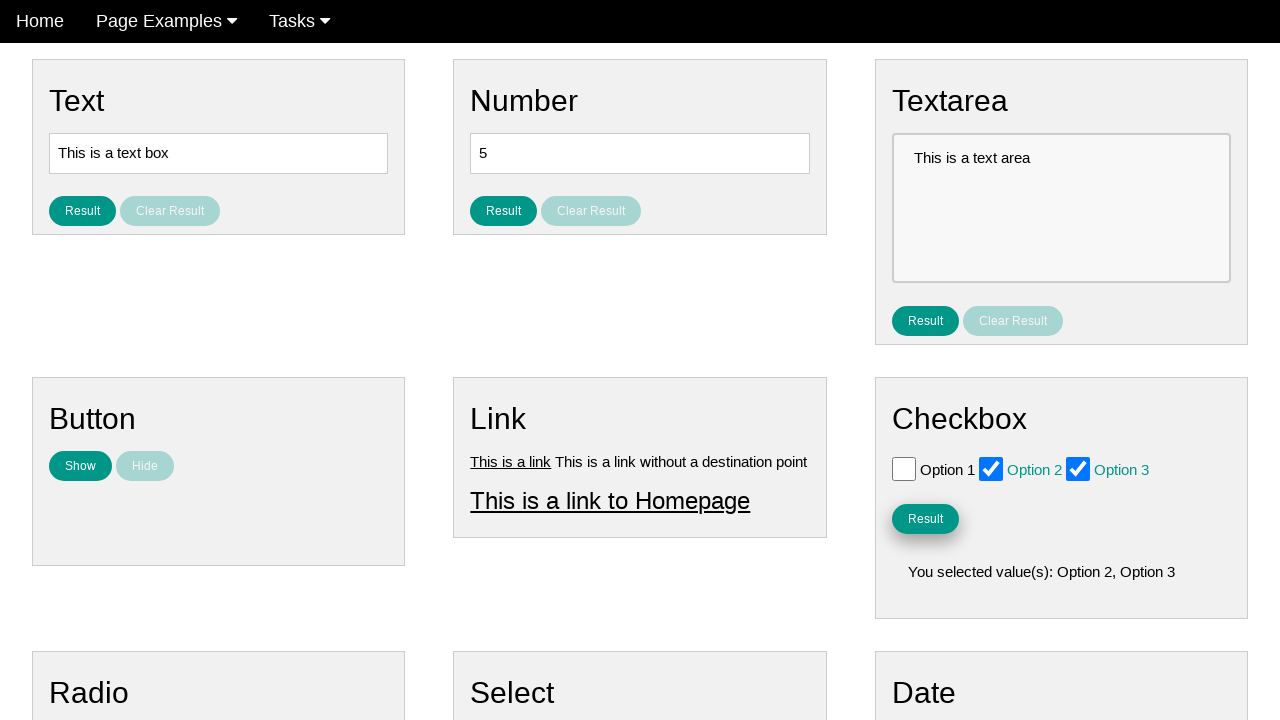

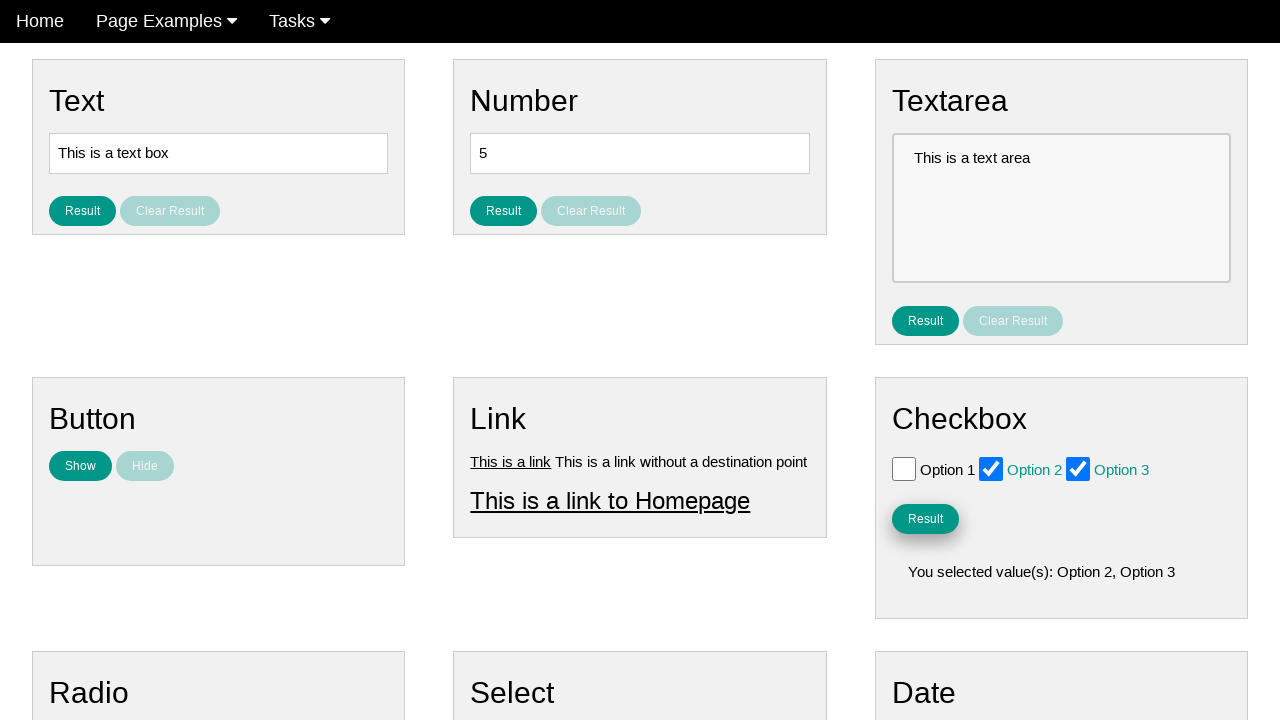